Simple test that navigates to alirafael.com website and waits briefly to verify the page loads successfully

Starting URL: https://alirafael.com/

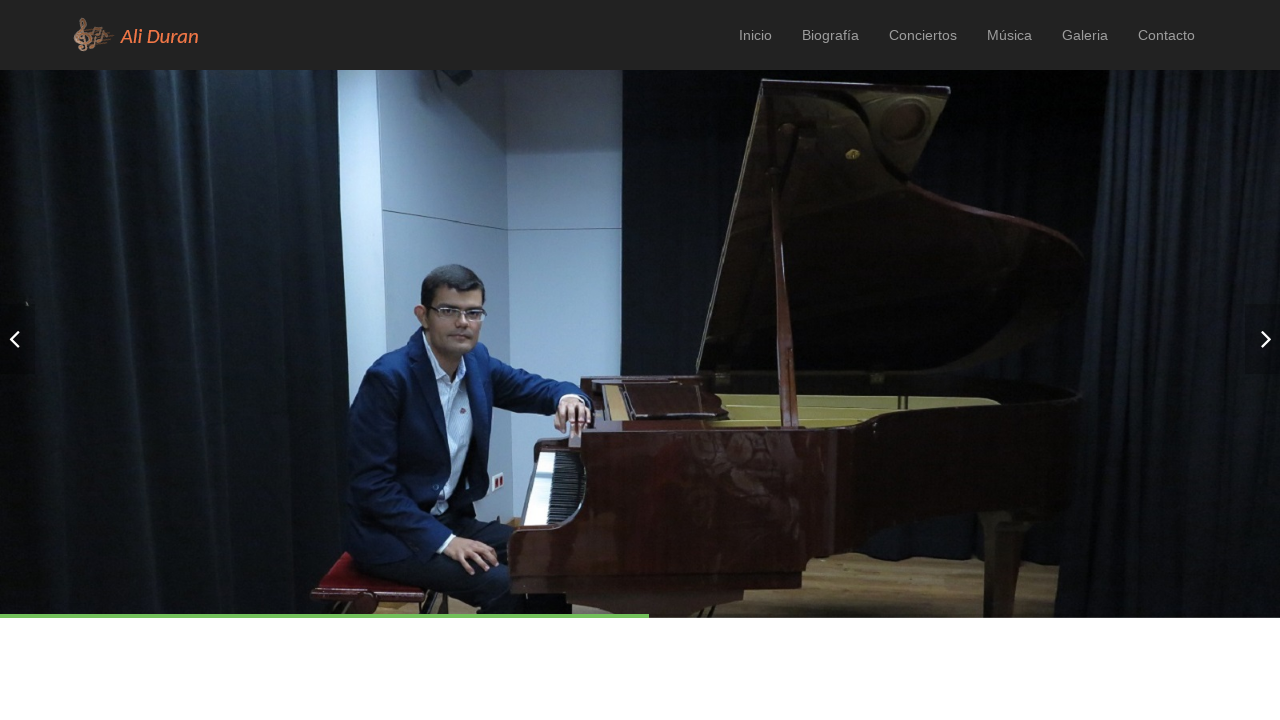

Waited for page DOM to fully load
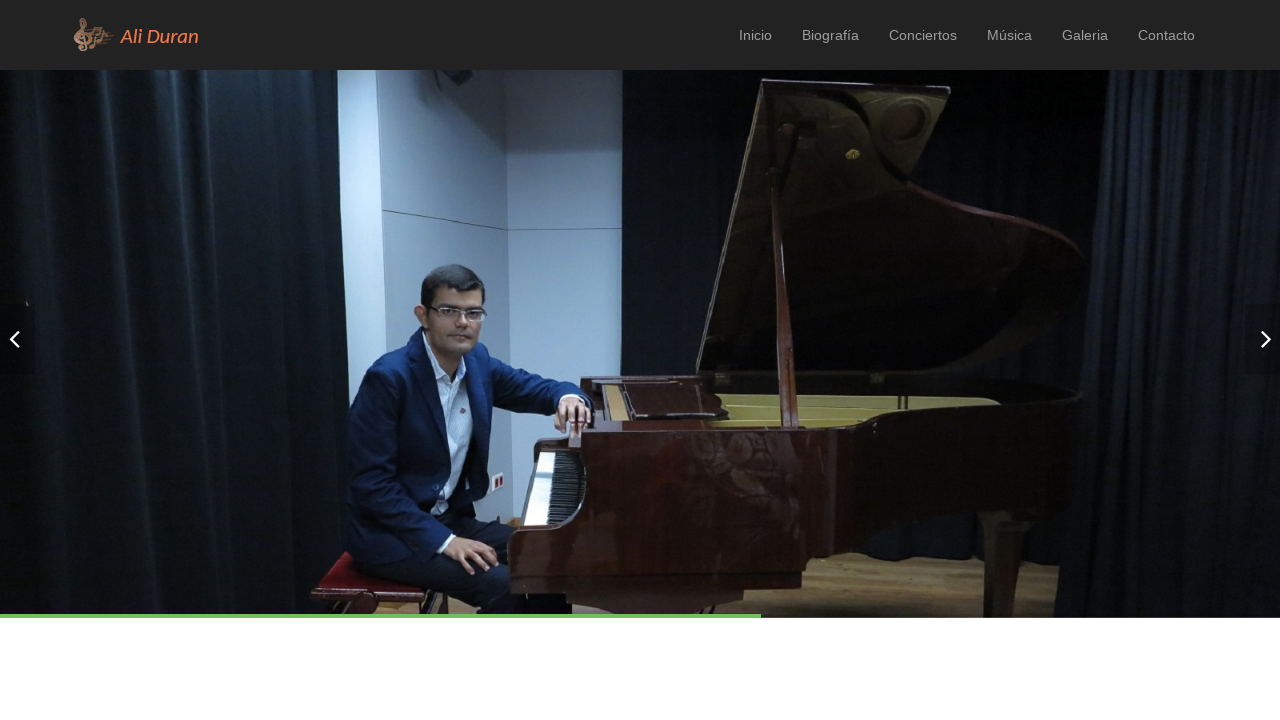

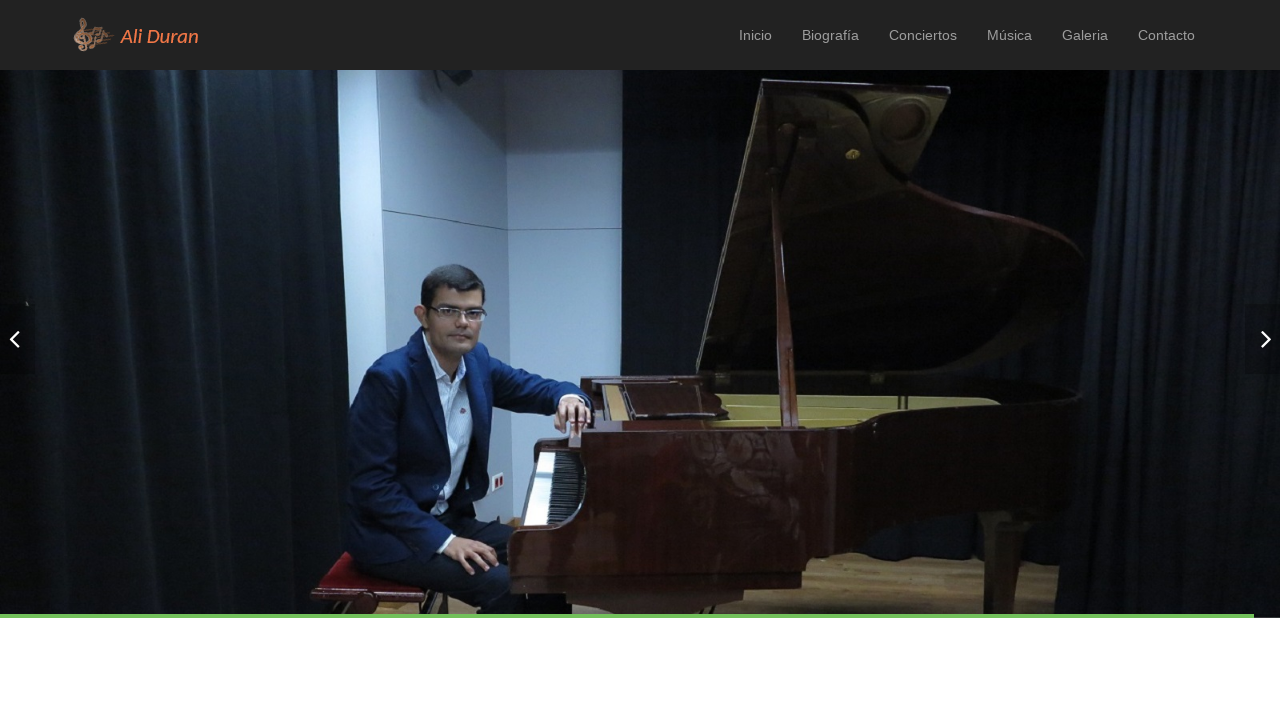